Tests drag and drop functionality by dragging an element to a drop target

Starting URL: https://crossbrowsertesting.github.io/drag-and-drop.html

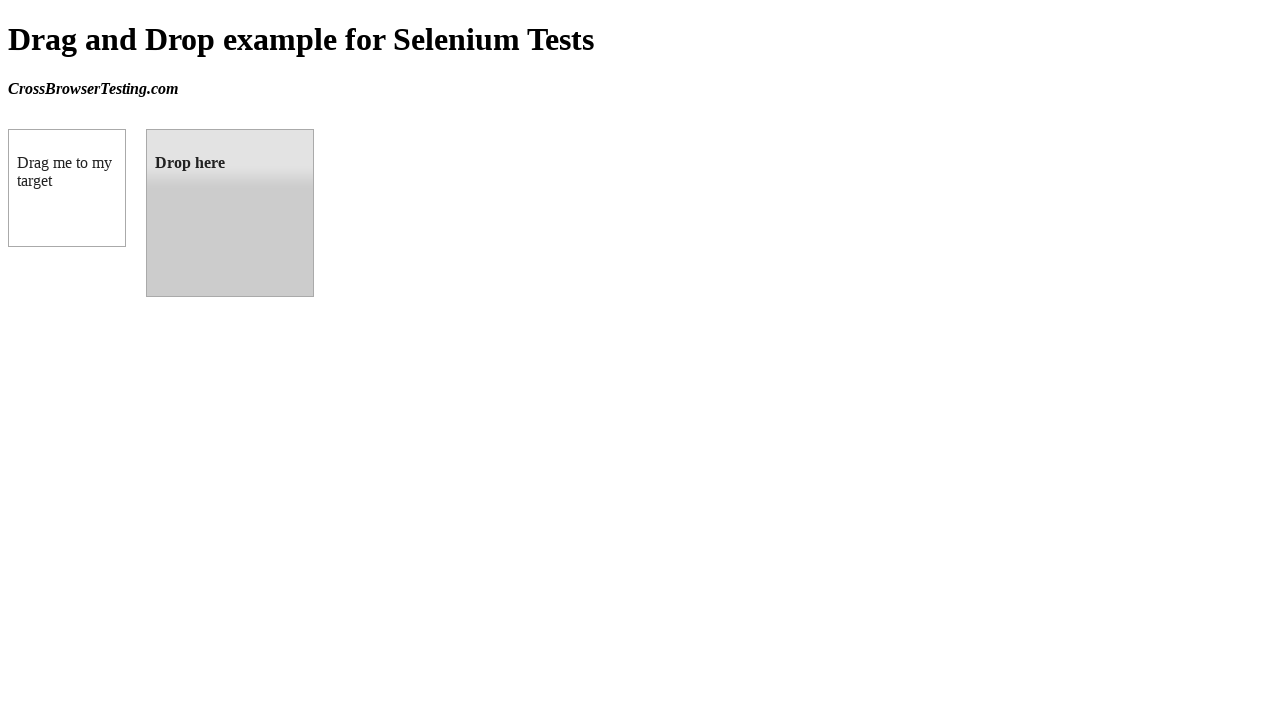

Navigated to drag and drop test page
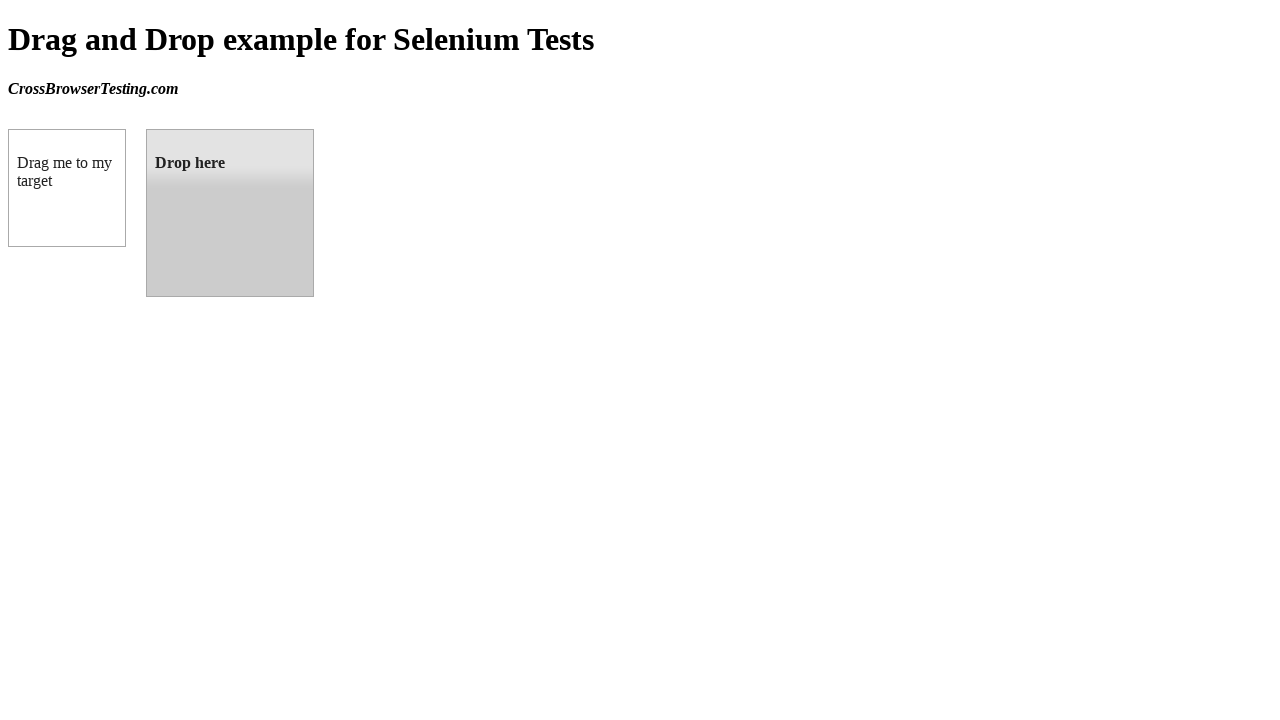

Located draggable element
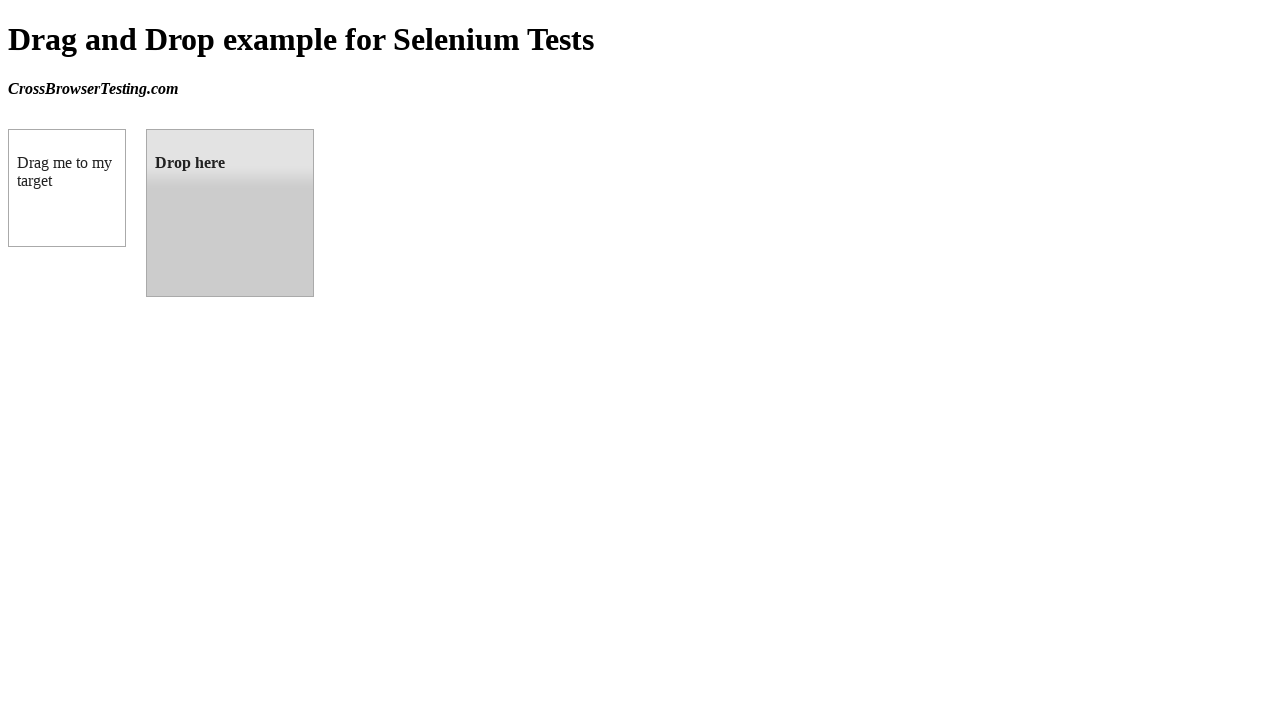

Located drop target element
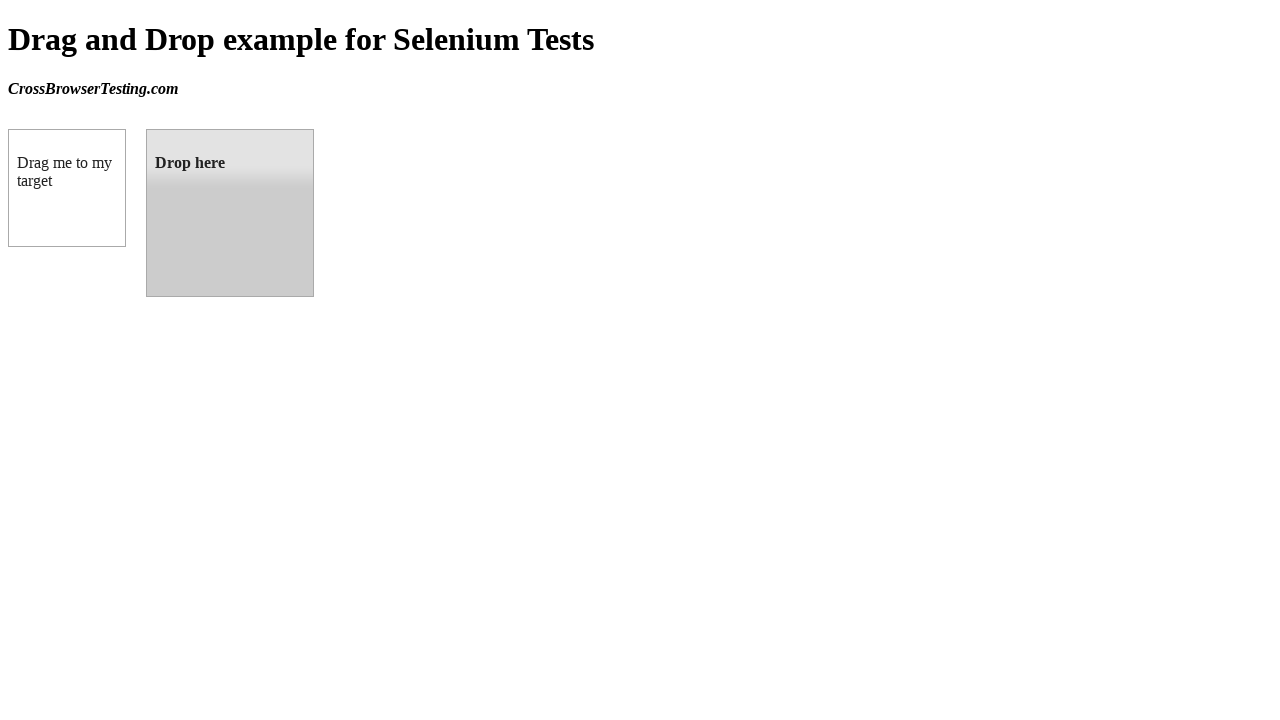

Dragged element to drop target at (230, 213)
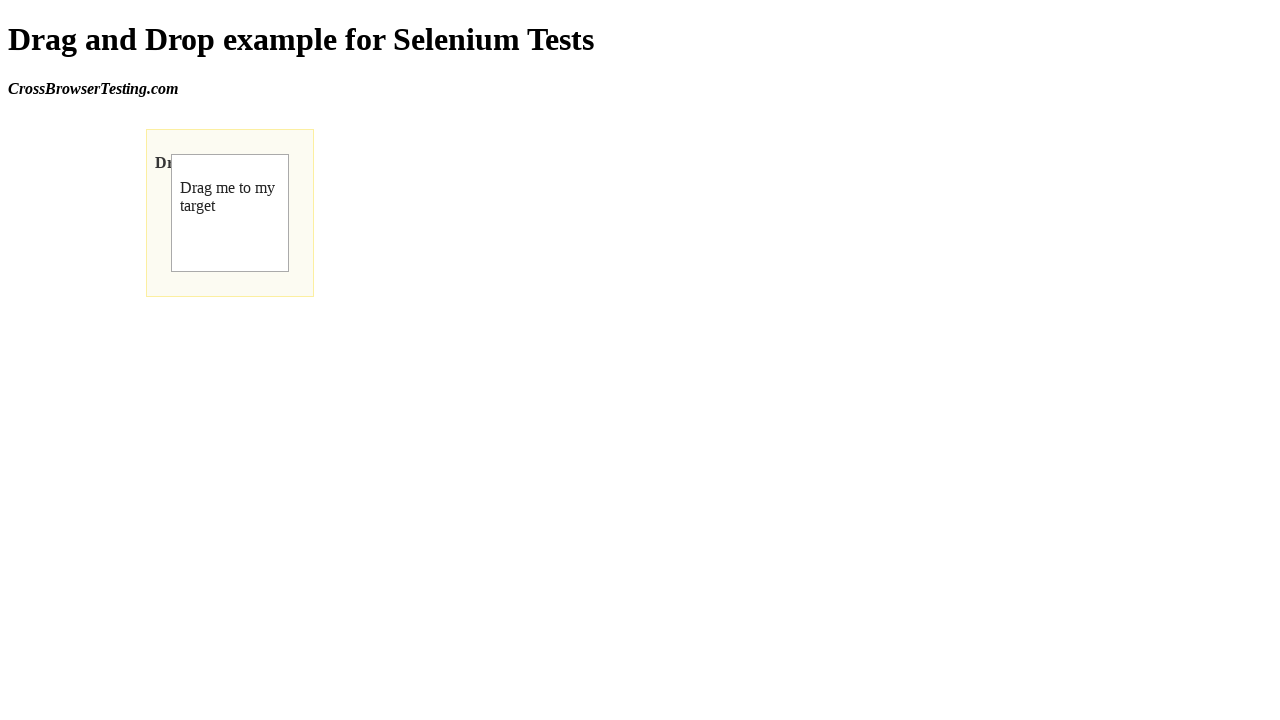

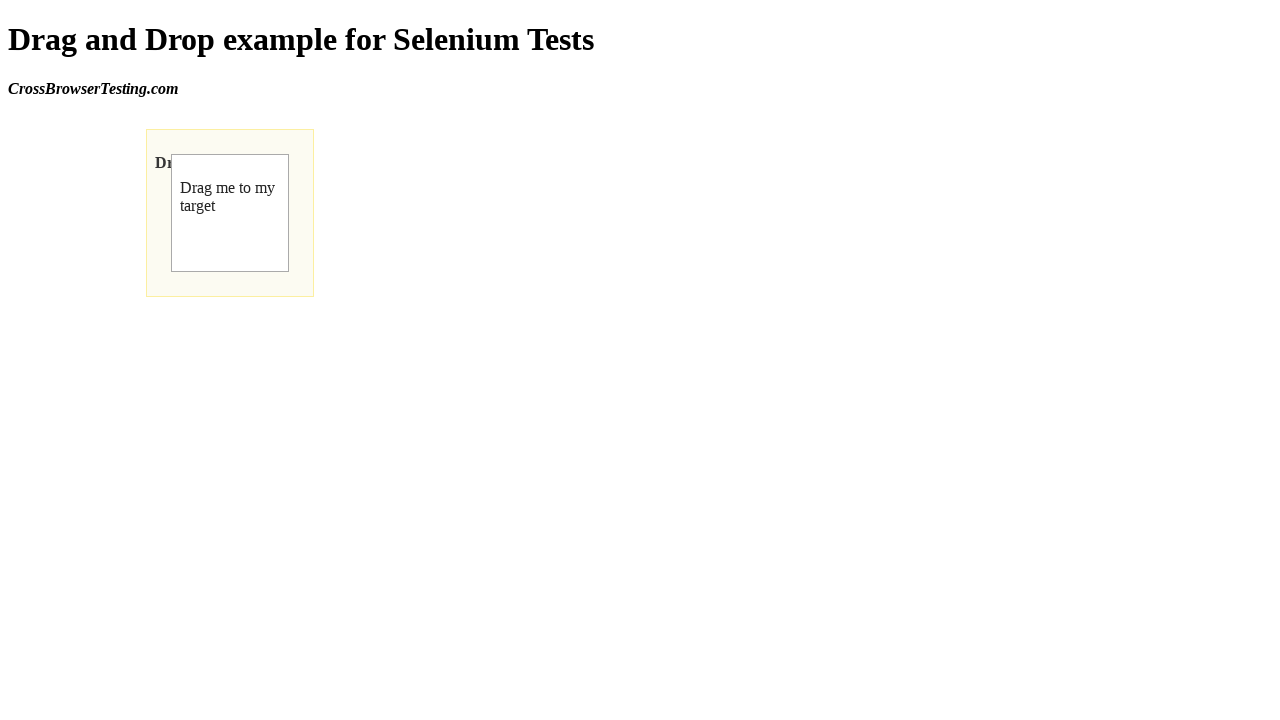